Tests browser navigation functionality by clicking a link, navigating back, forward, and refreshing the page on the omayo test site.

Starting URL: http://www.omayo.blogspot.com

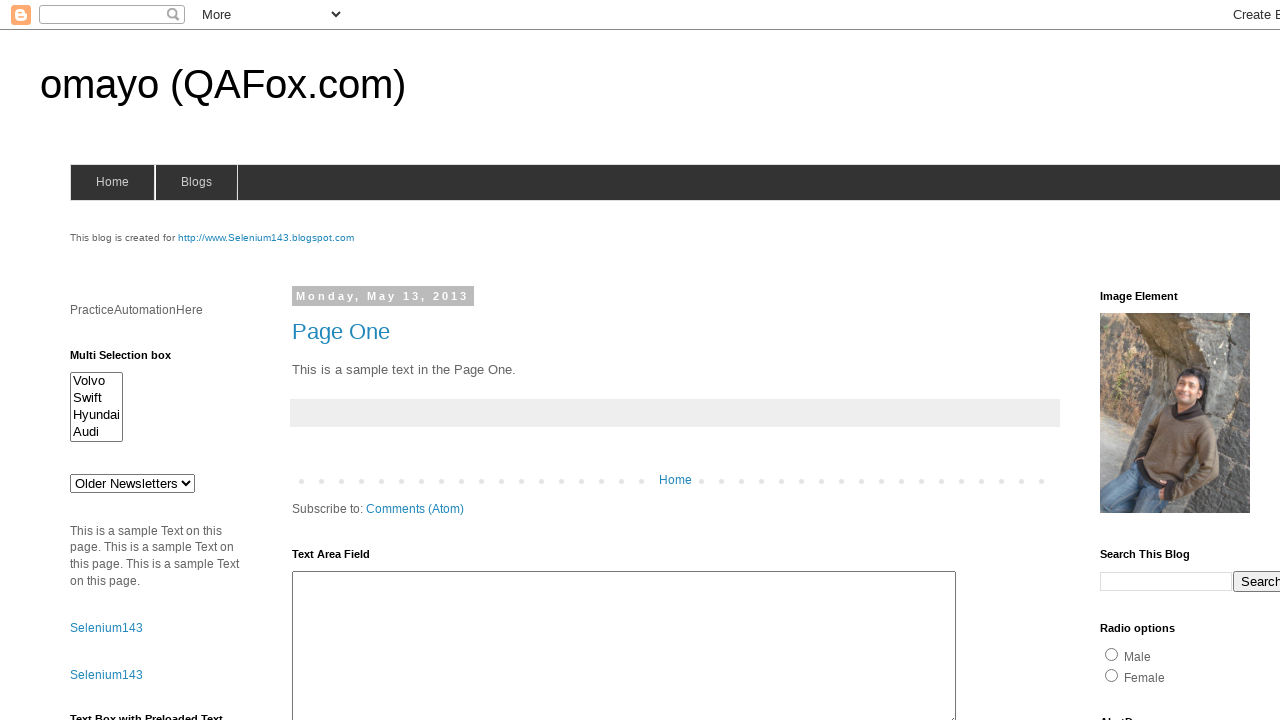

Clicked on the 'compendiumdev' link at (1160, 360) on text=compendiumdev
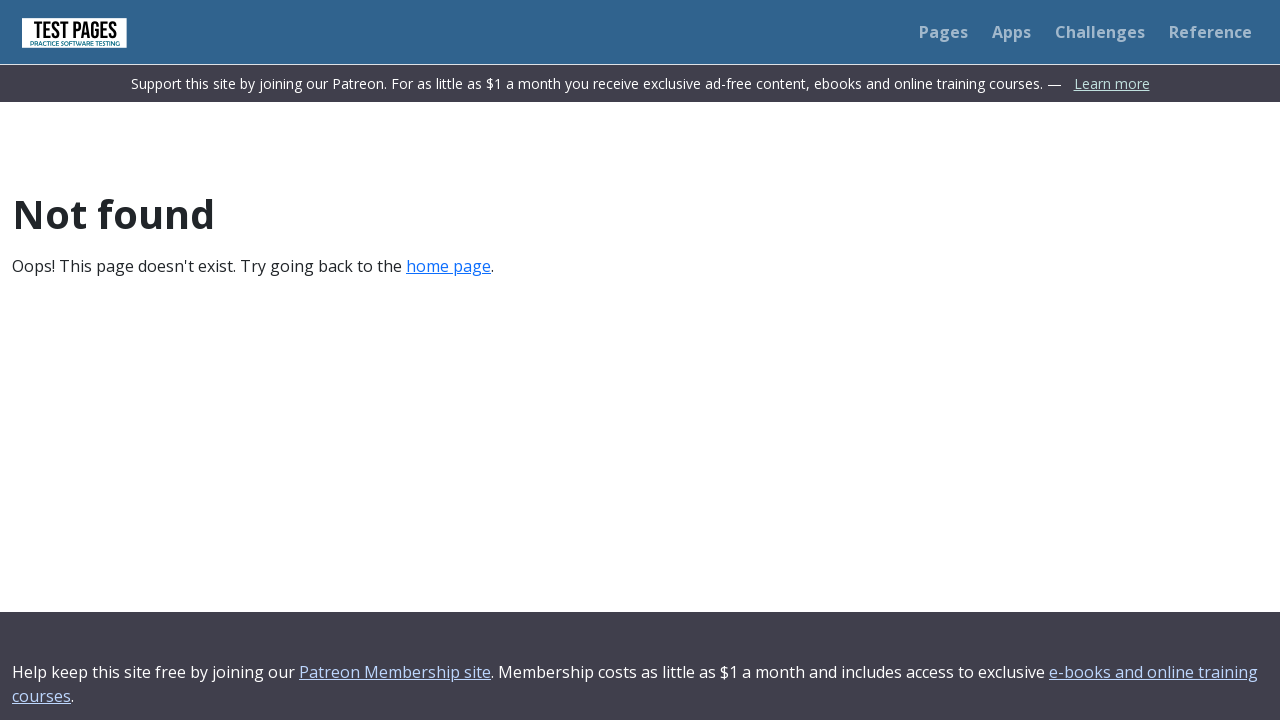

Waited for page to load after clicking link
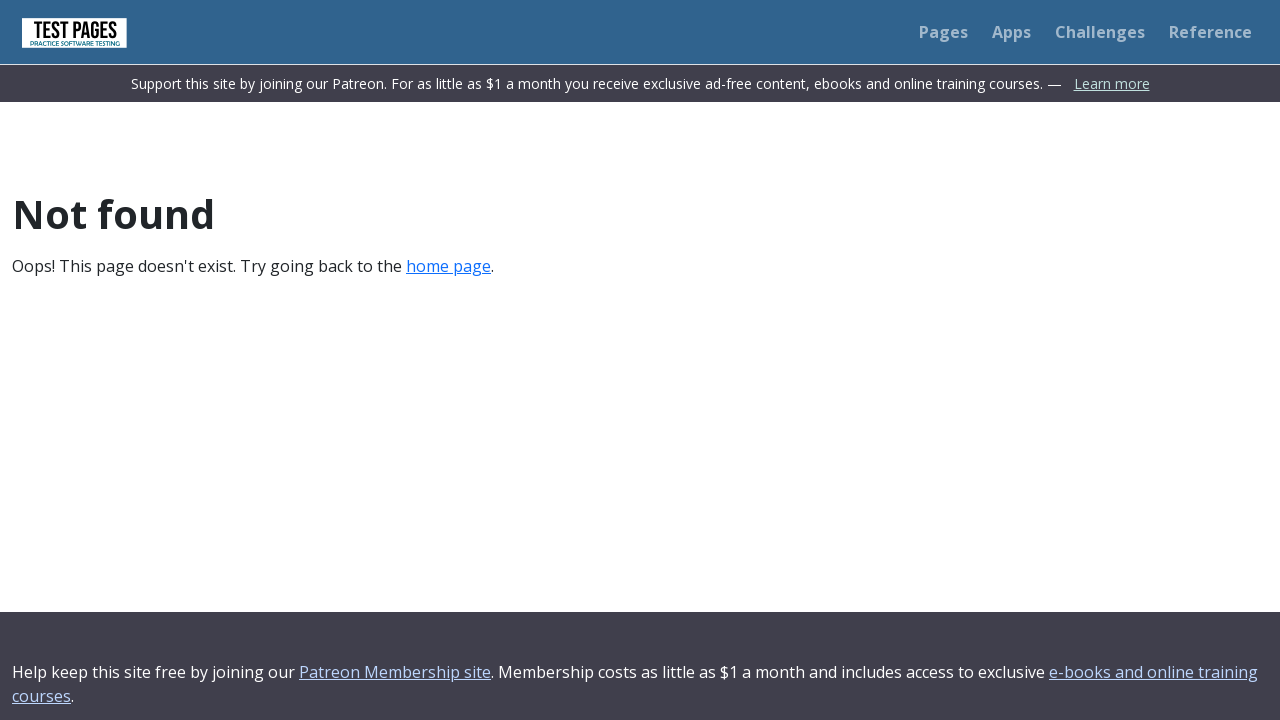

Navigated back to previous page
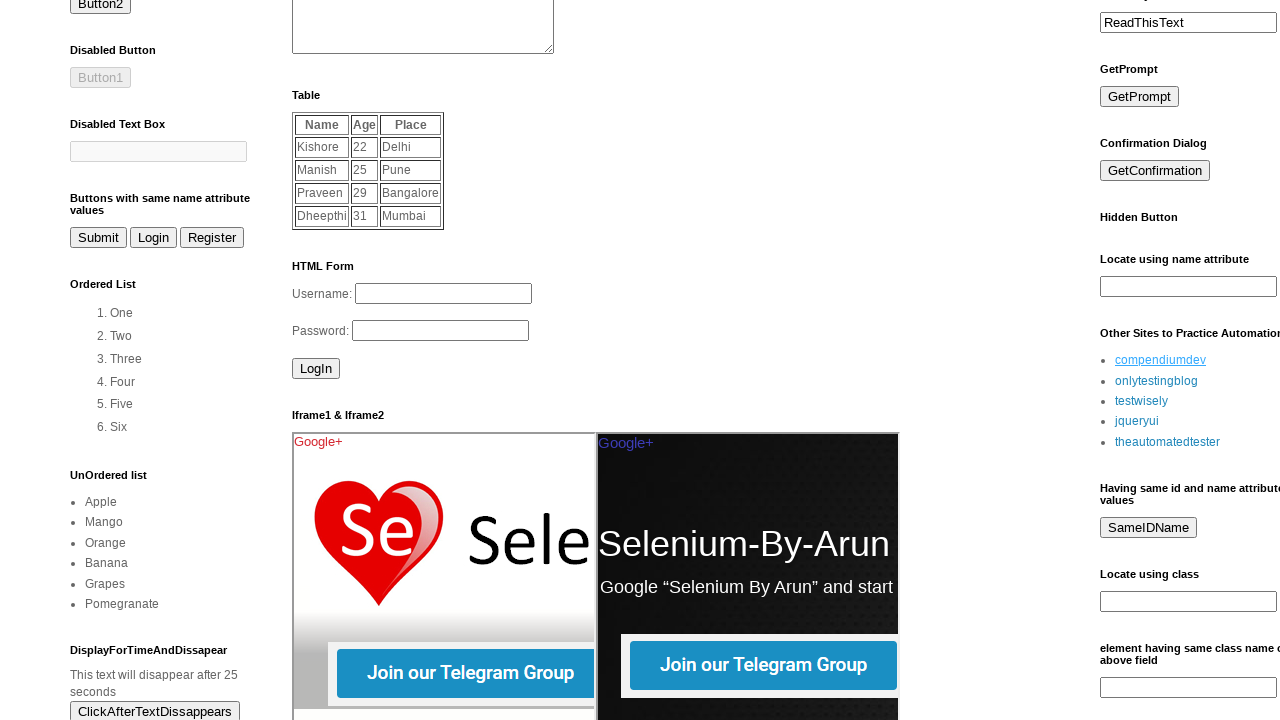

Waited for page to load after navigating back
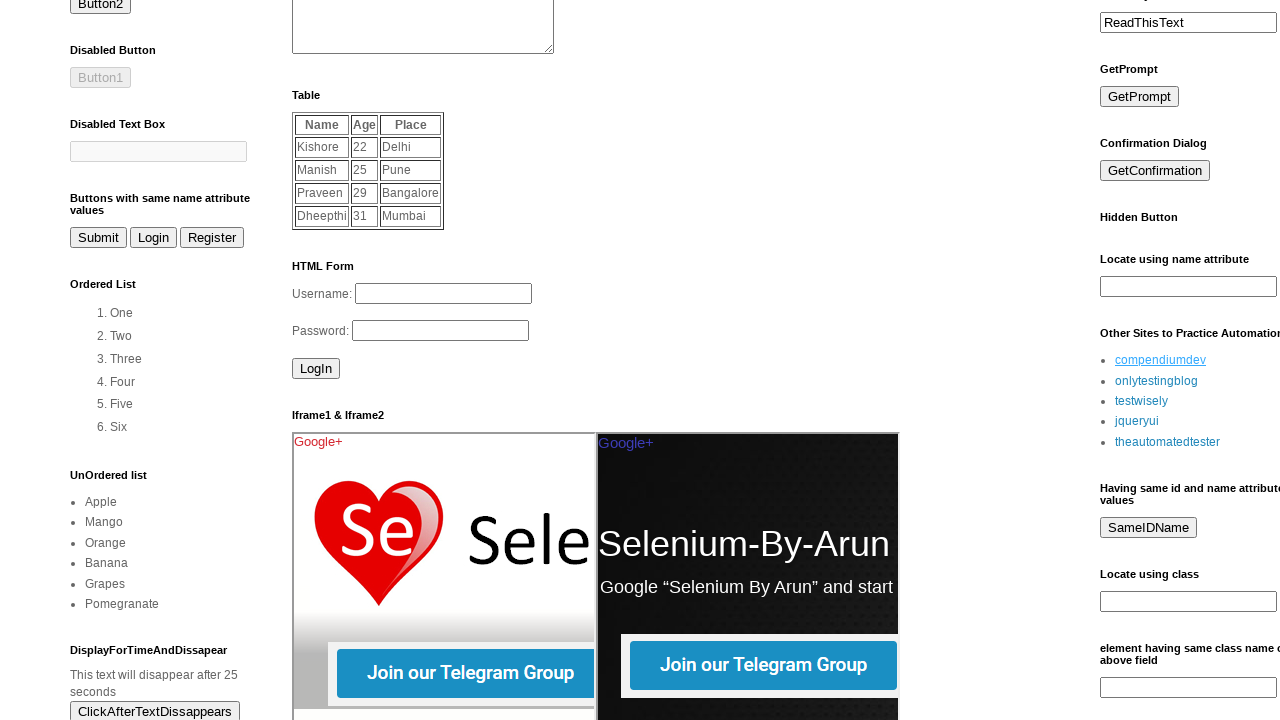

Navigated forward to next page
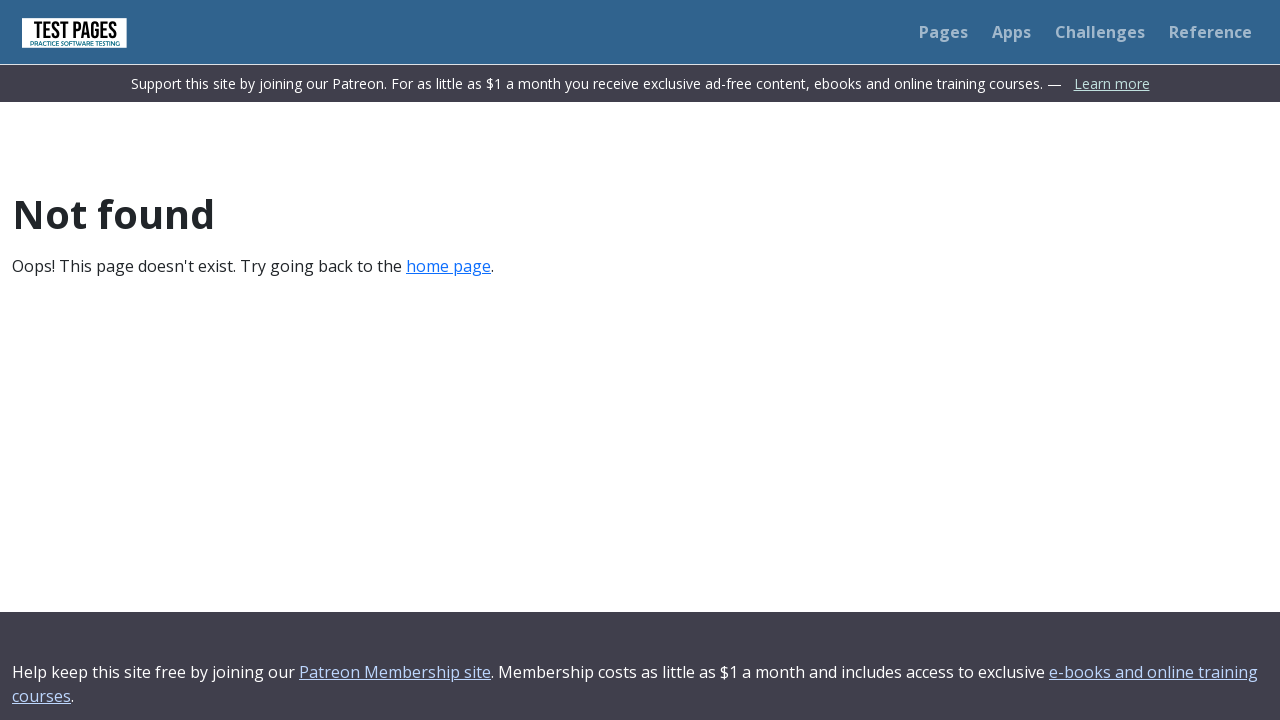

Waited for page to load after navigating forward
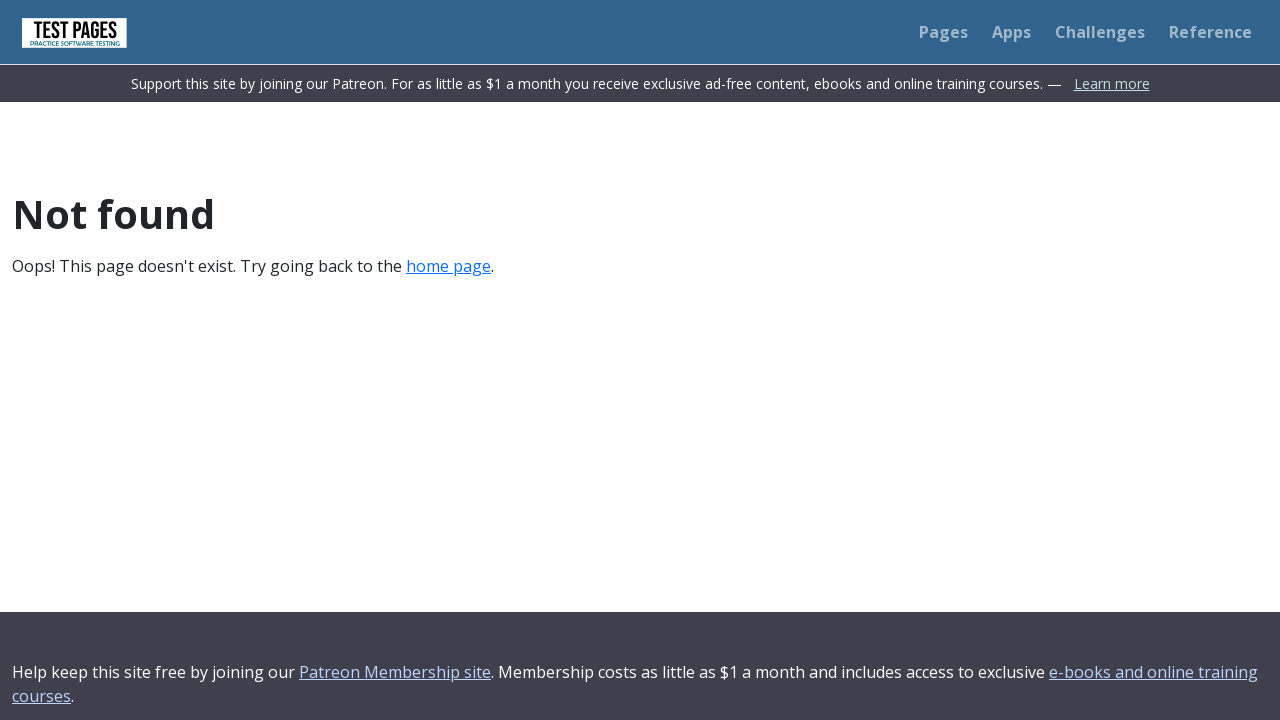

Refreshed the page
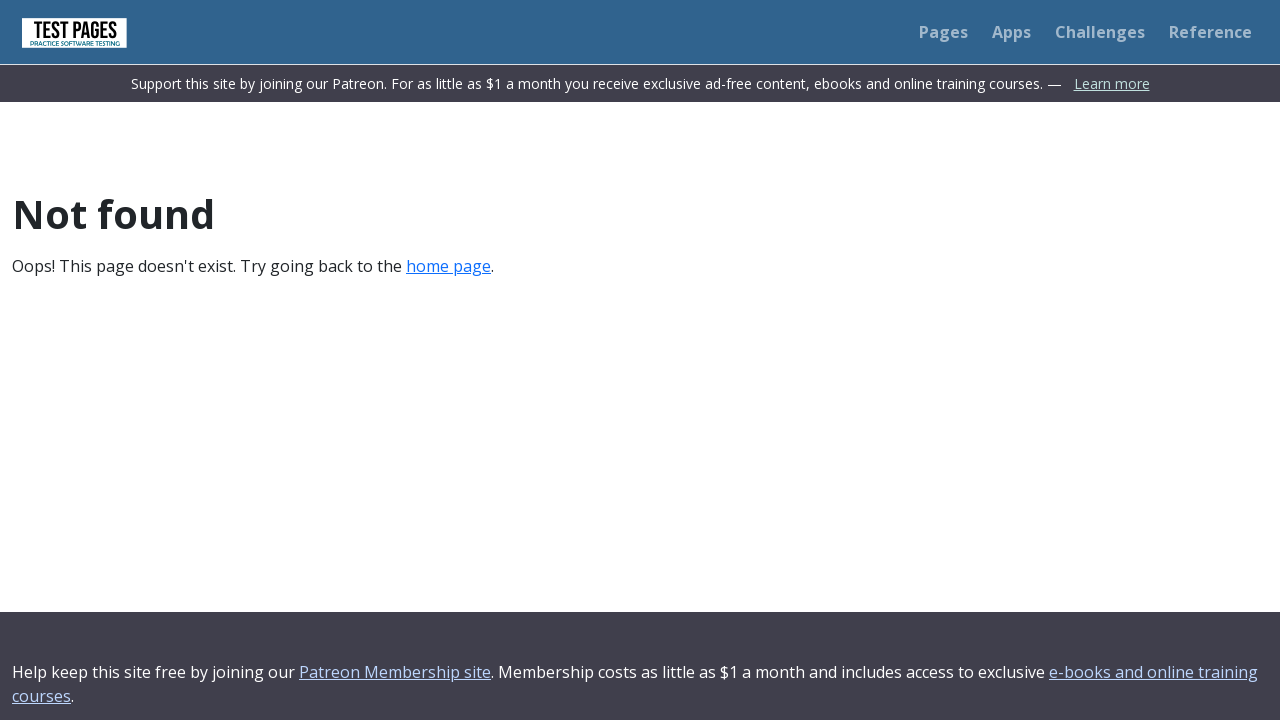

Waited for page to load after refresh
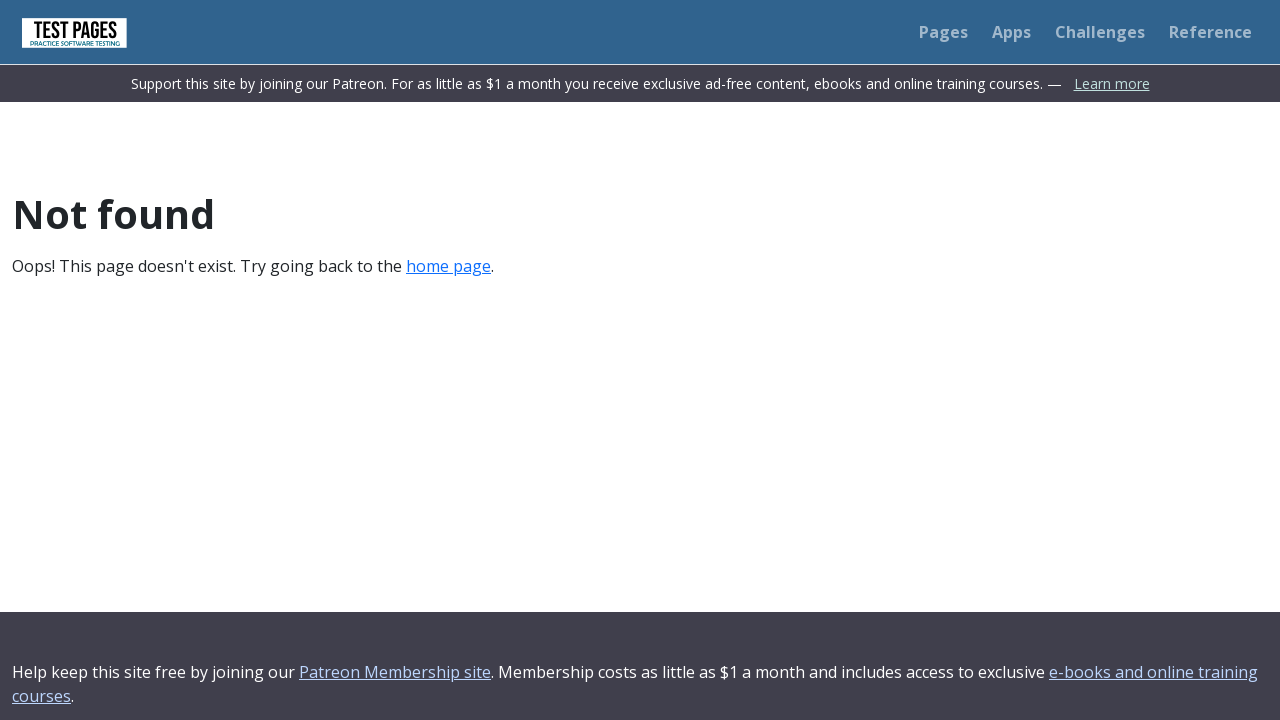

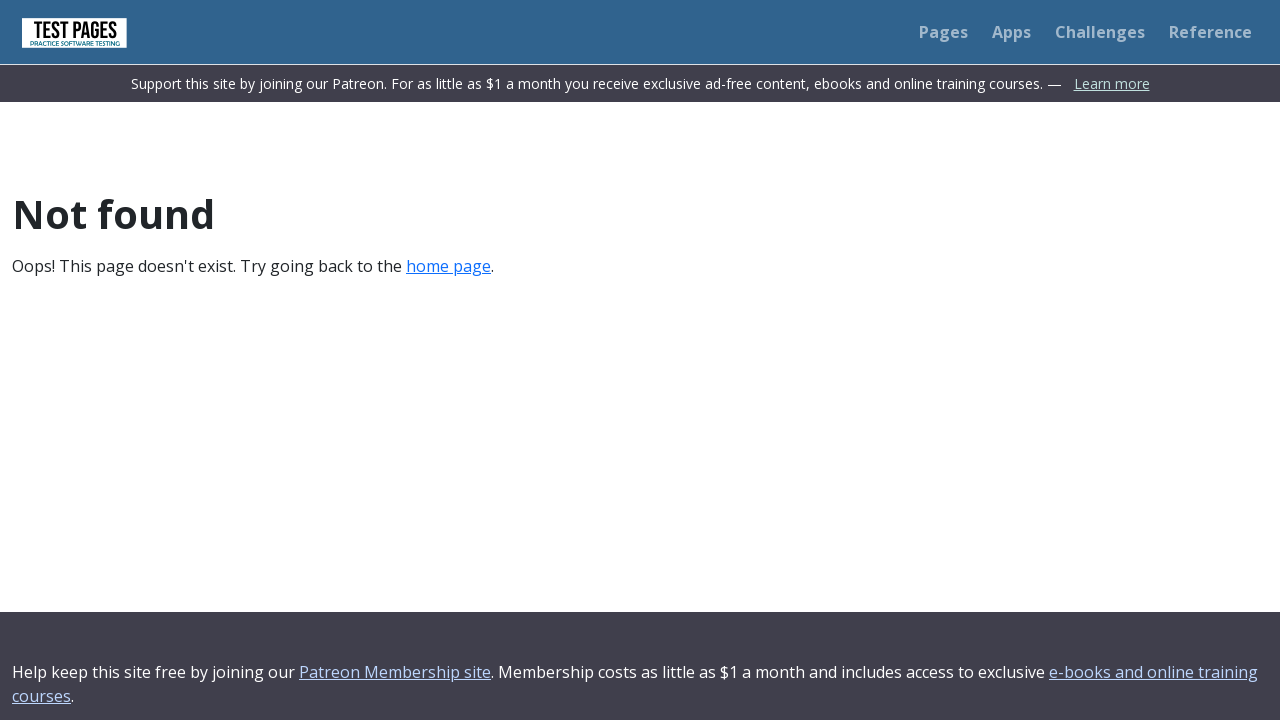